Tests typing text character by character into an input field

Starting URL: https://zimaev.github.io/text_input/

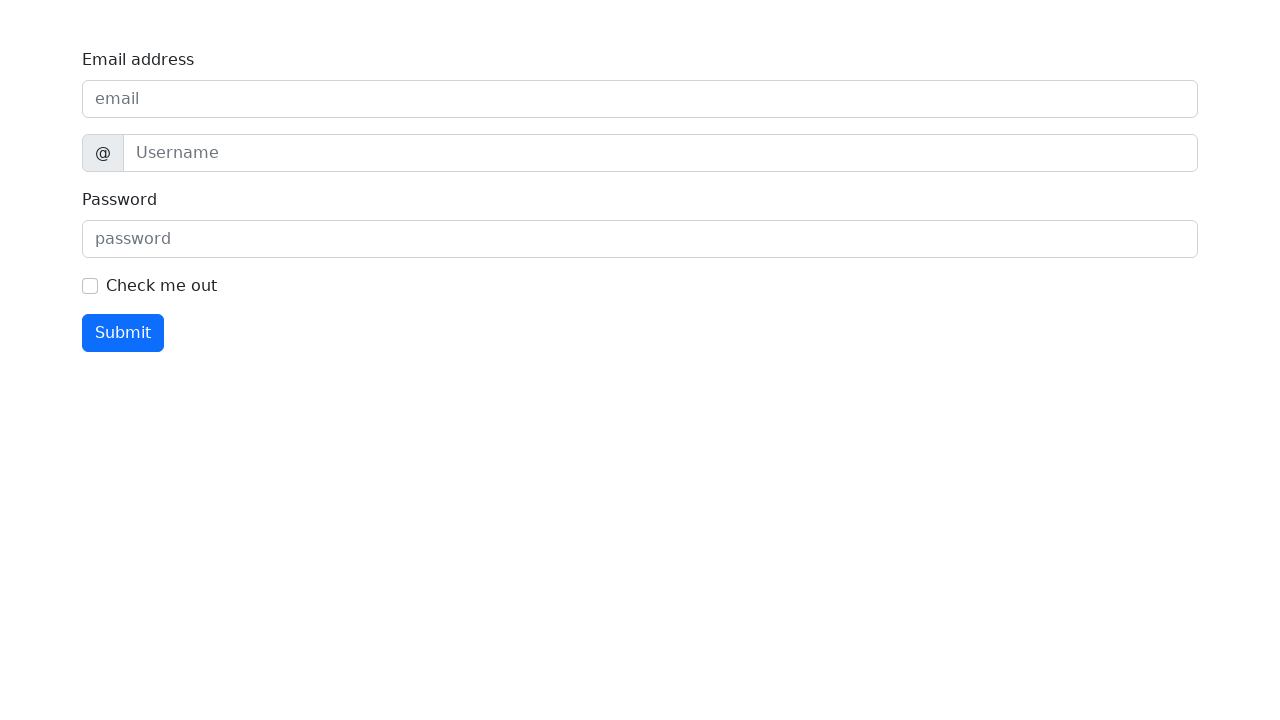

Typed 'admin@example.com' character by character into email input field on #exampleInputEmail1
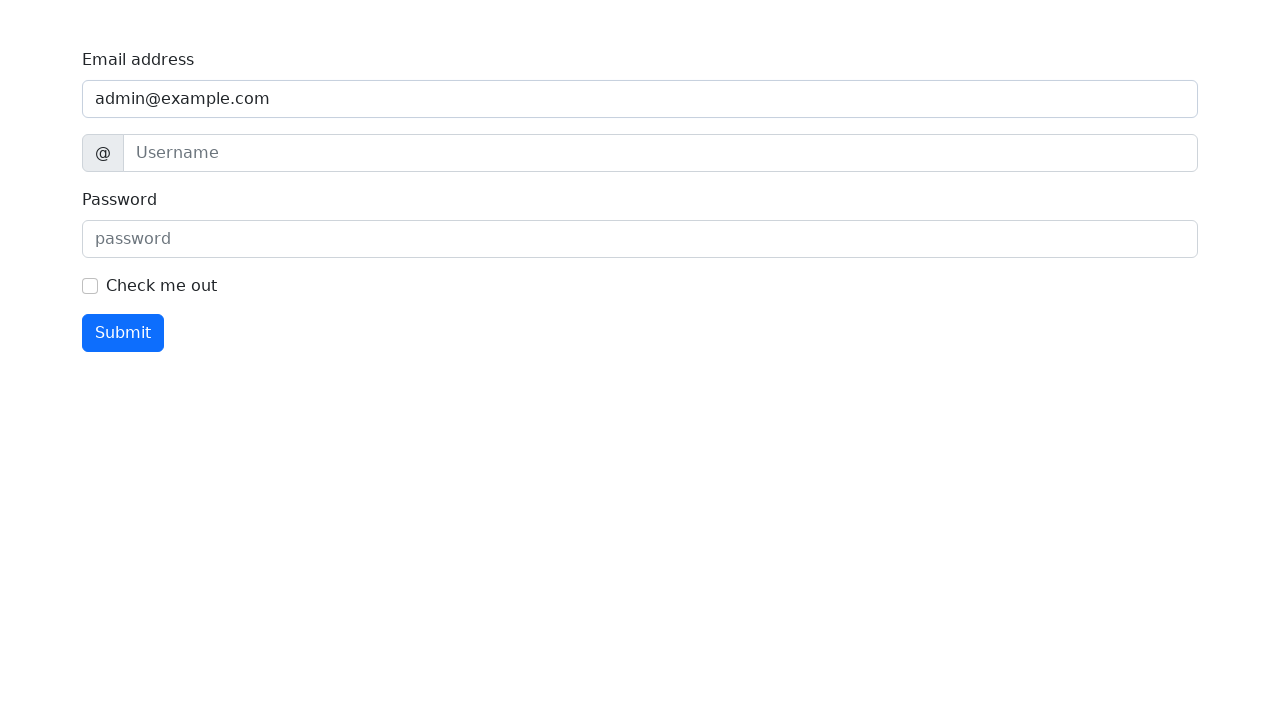

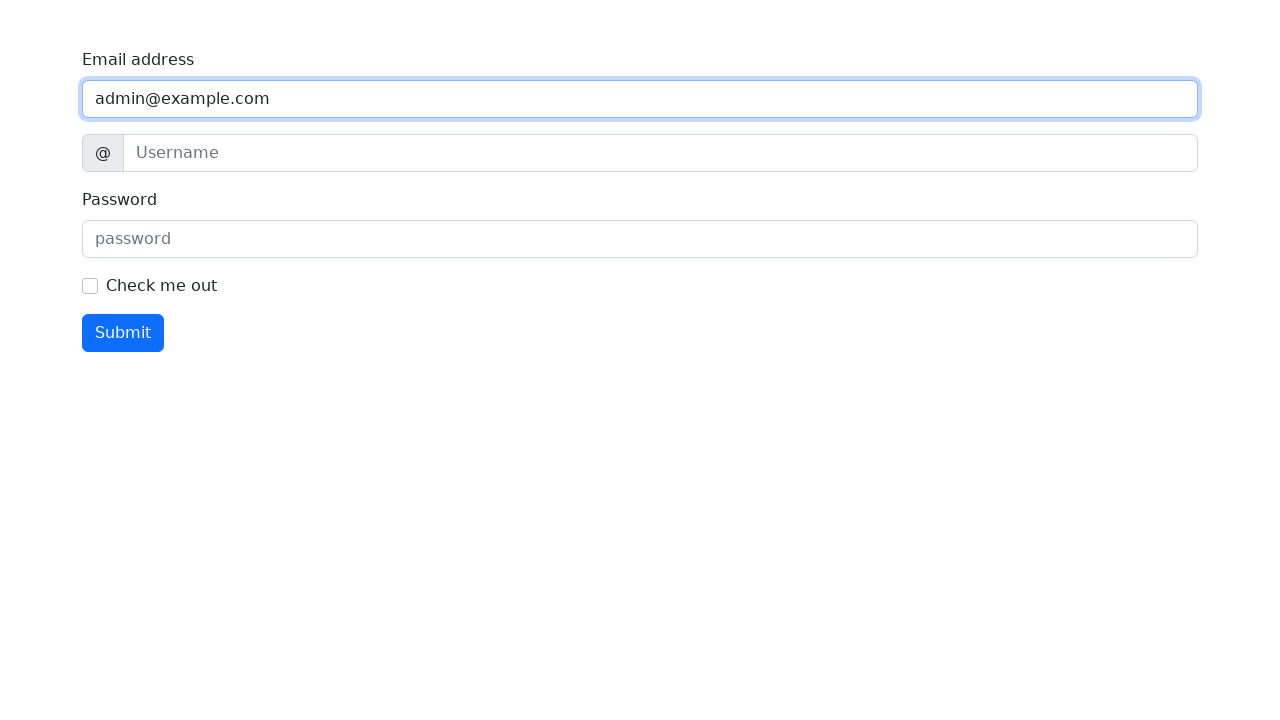